Tests JavaScript prompt alert handling by switching to iframe, triggering an alert, entering text, and verifying the result is displayed on the page

Starting URL: https://www.w3schools.com/js/tryit.asp?filename=tryjs_prompt

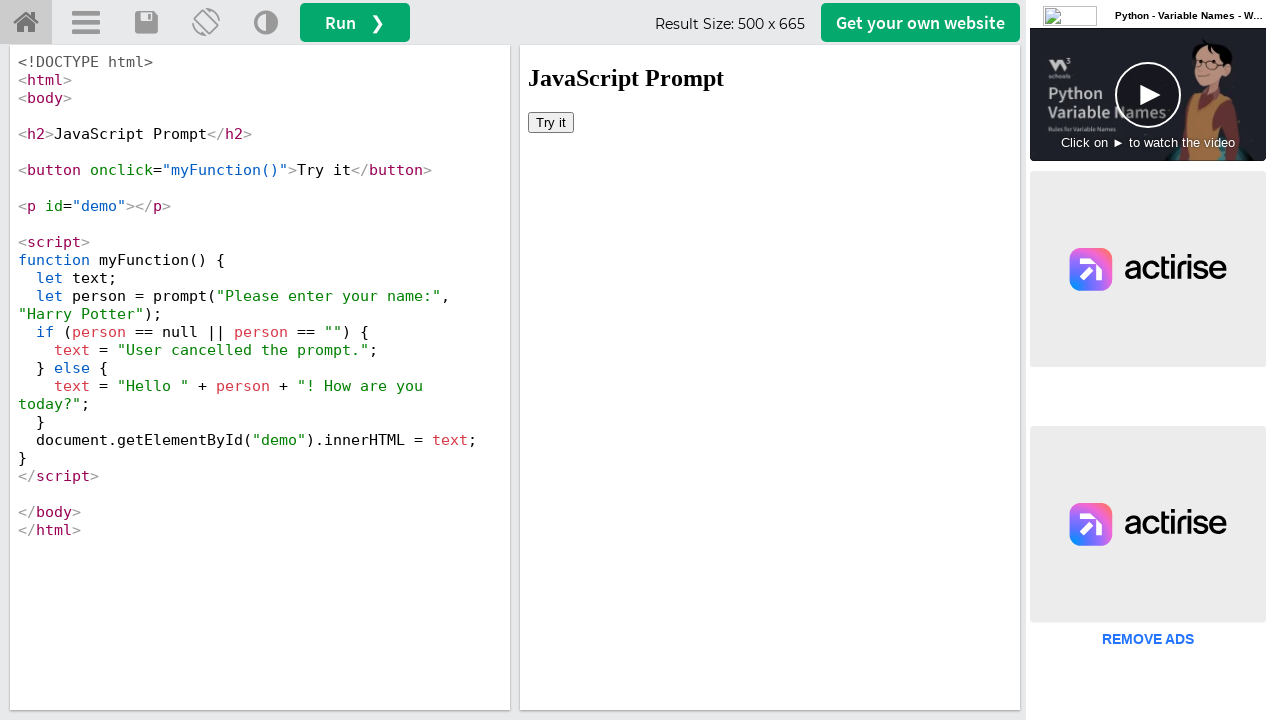

Located iframe #iframeResult containing the demo
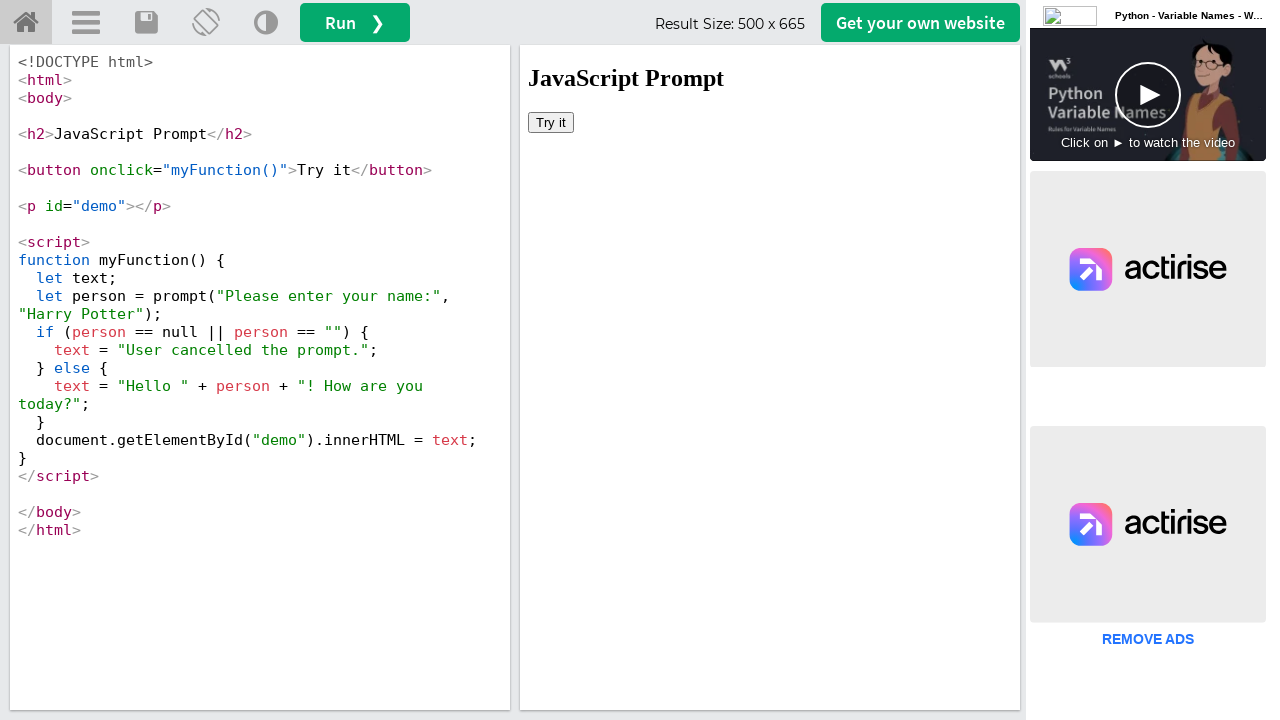

Clicked 'Try it' button in iframe at (551, 122) on #iframeResult >> internal:control=enter-frame >> button:has-text('Try it')
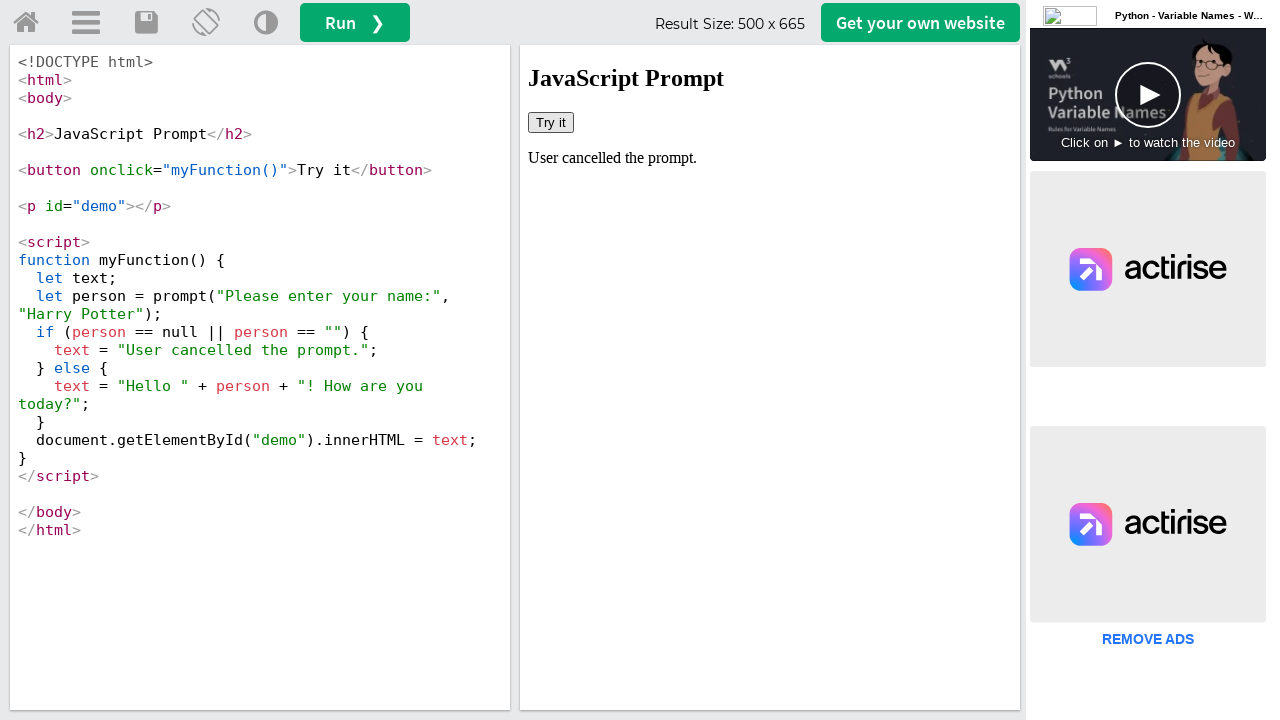

Set up dialog handler to accept prompt with text 'TestUser123'
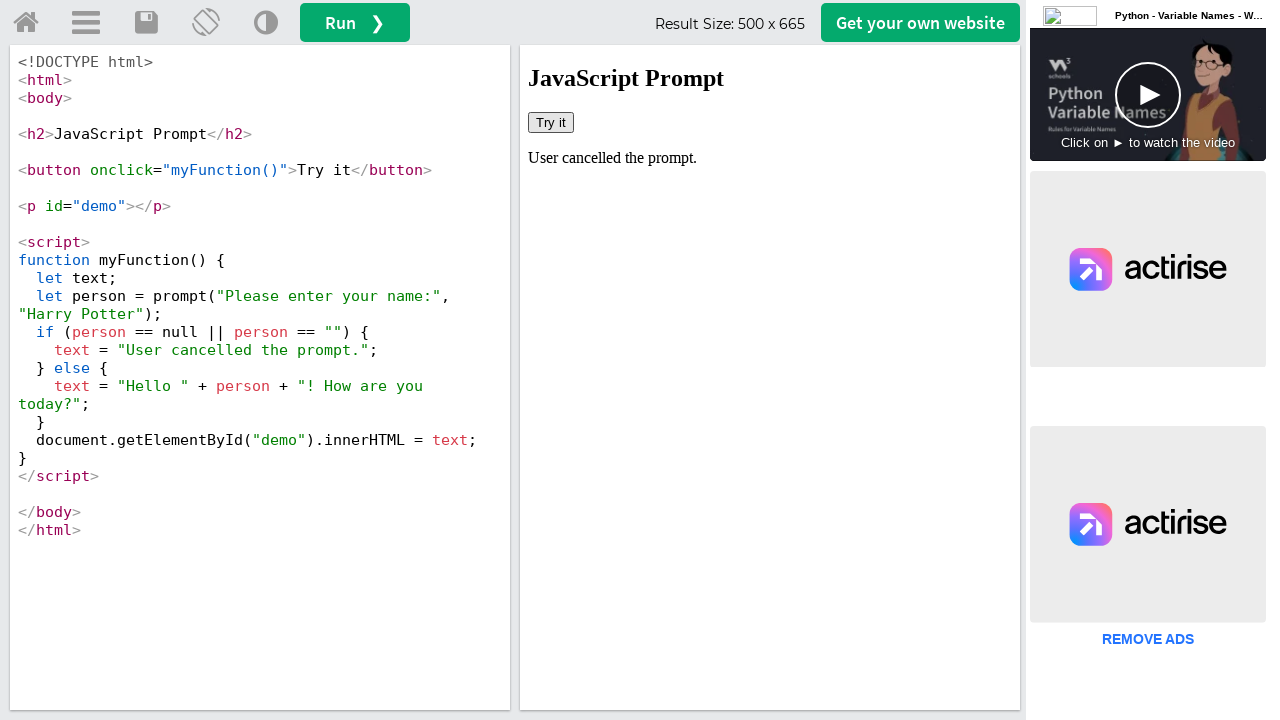

Clicked 'Try it' button again to trigger dialog with handler active at (551, 122) on #iframeResult >> internal:control=enter-frame >> button:has-text('Try it')
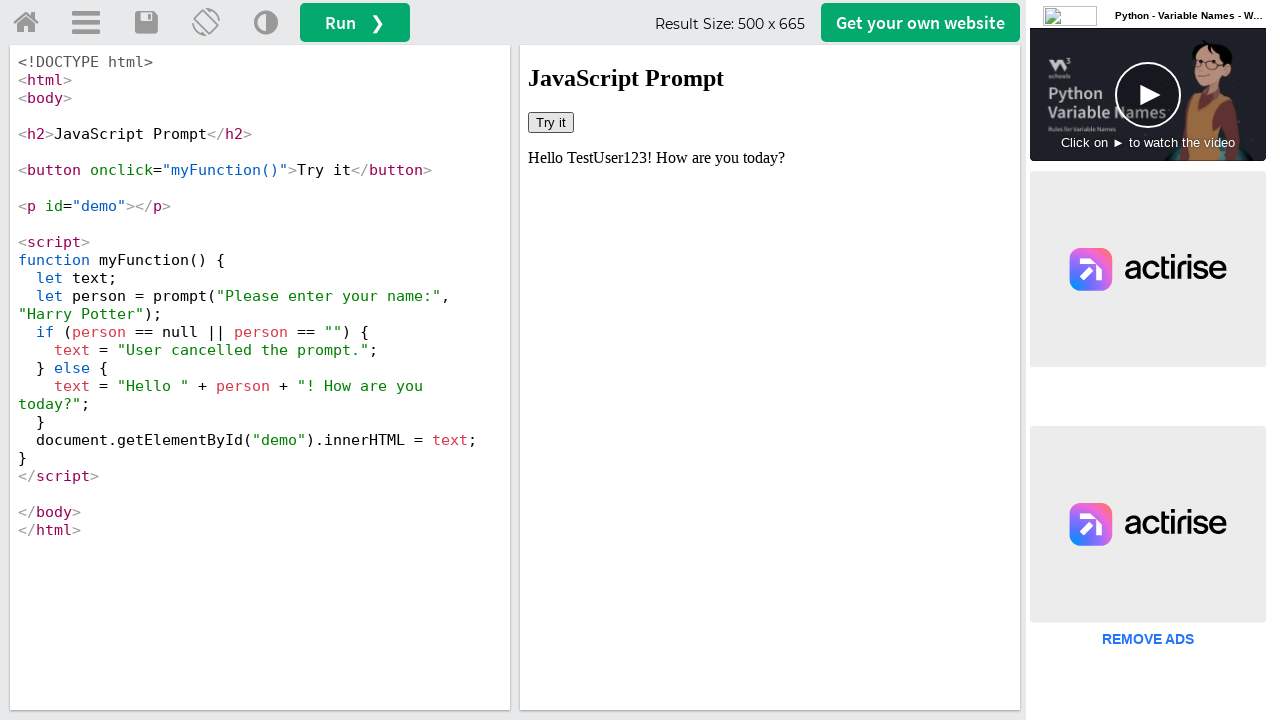

Retrieved text content from #demo result element
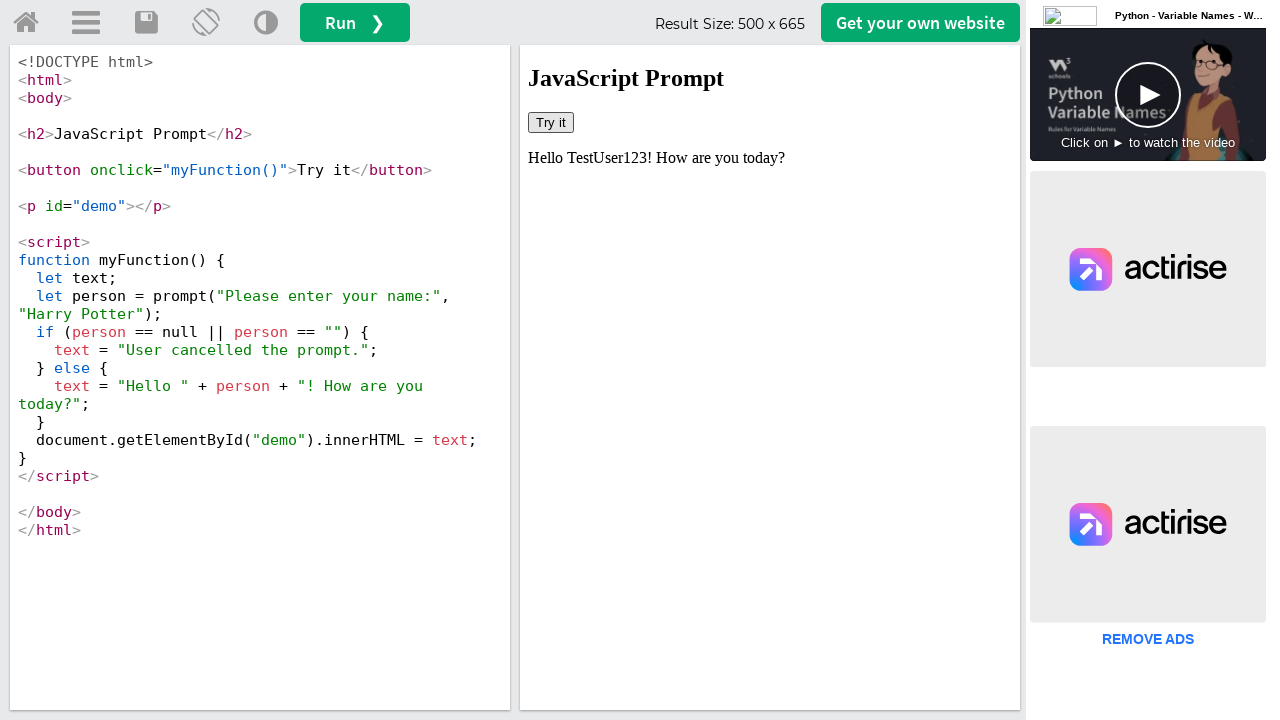

Verified 'TestUser123' appears in result text
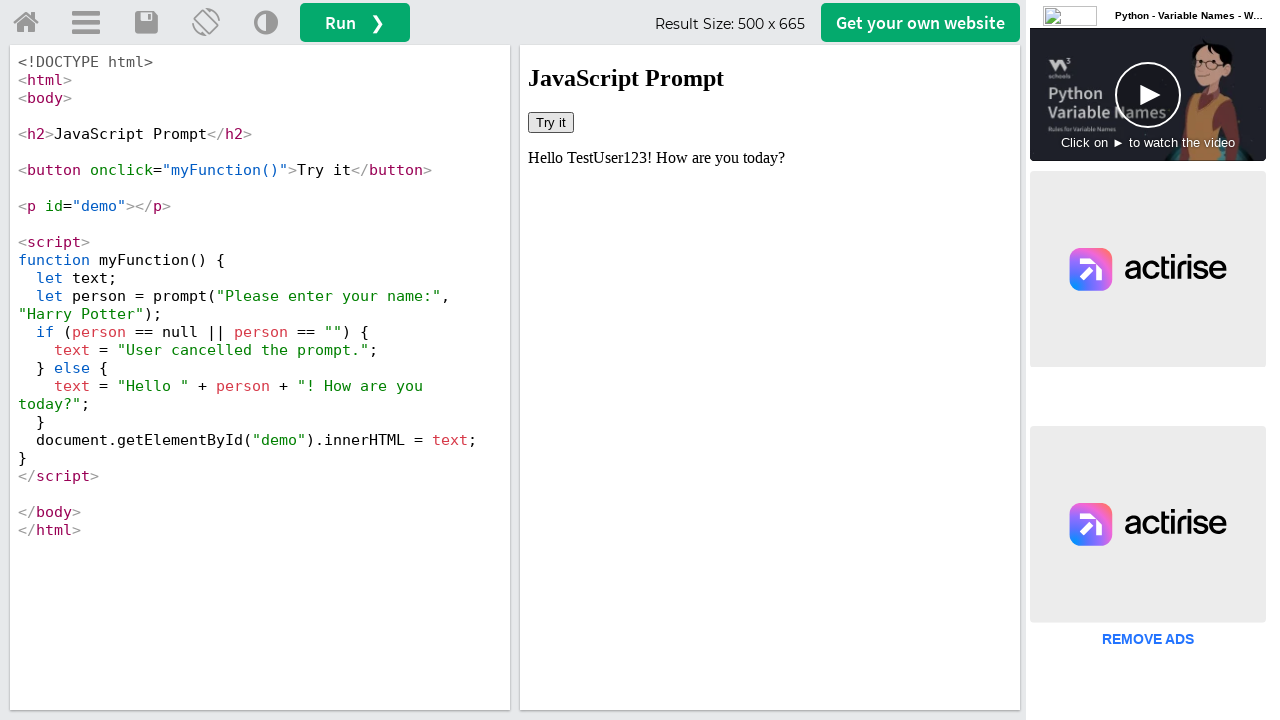

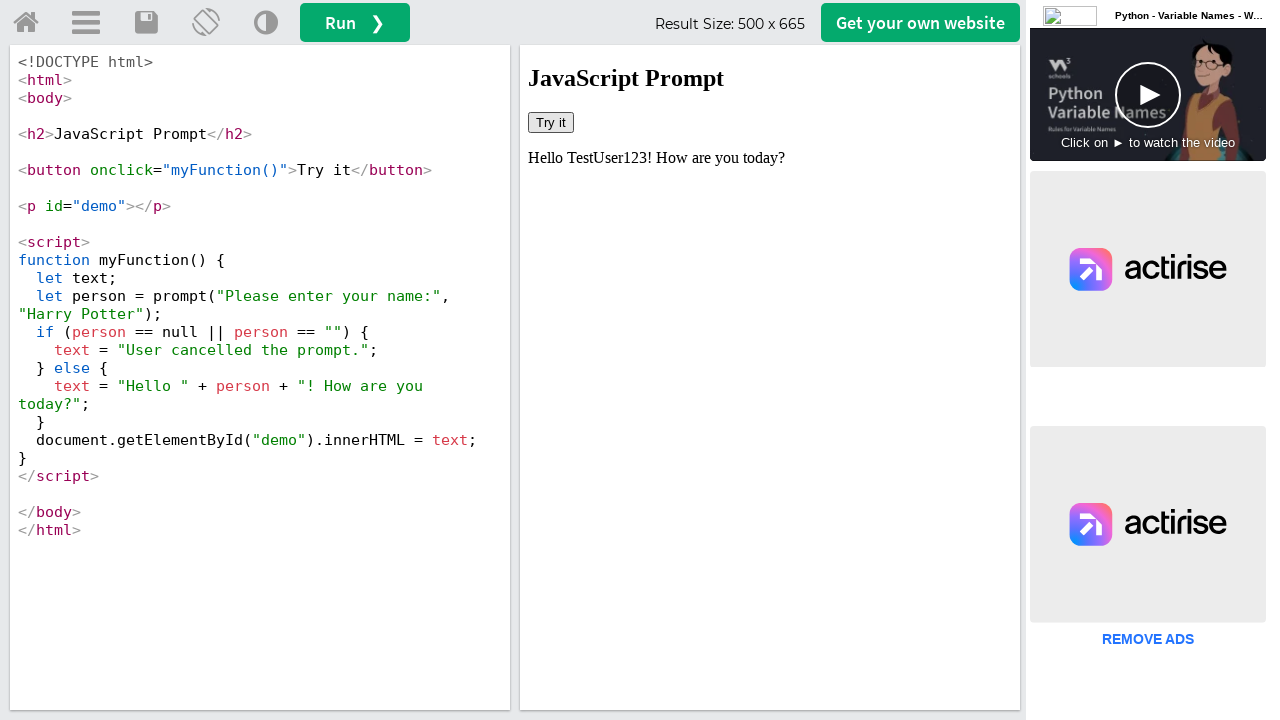